Navigates to Flipkart homepage and verifies the page loads successfully

Starting URL: https://www.flipkart.com

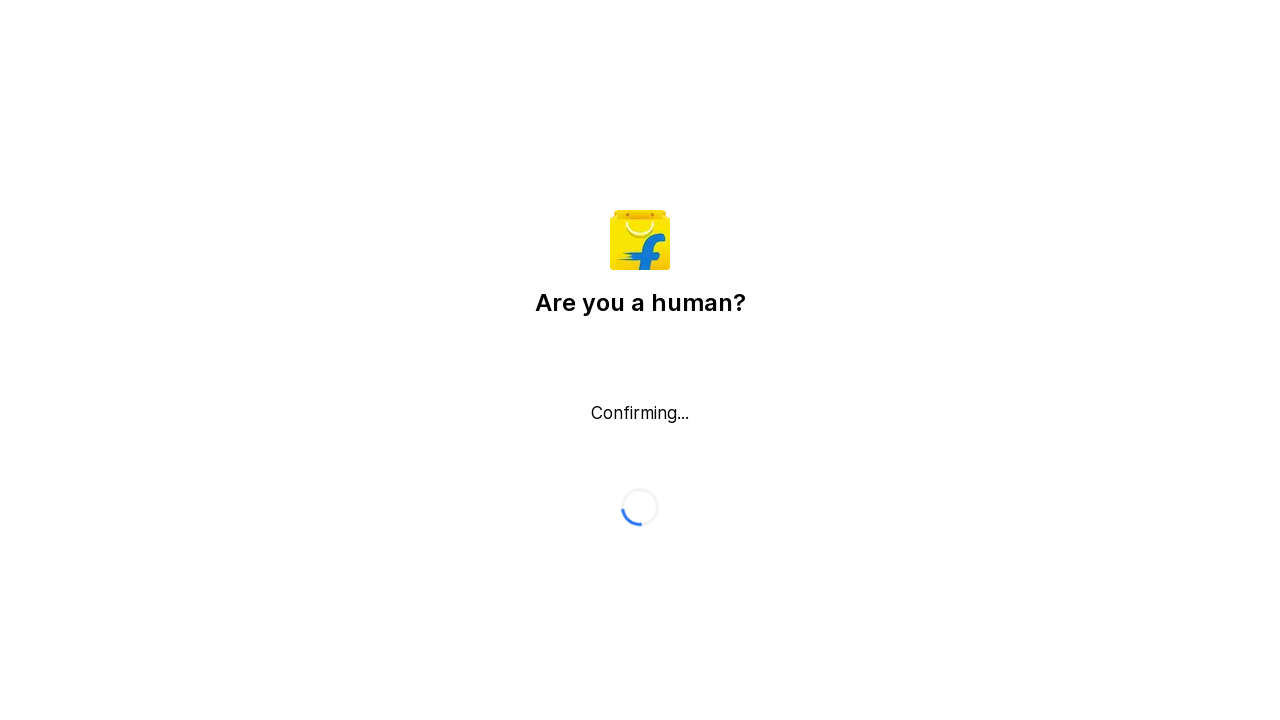

Page DOM content loaded
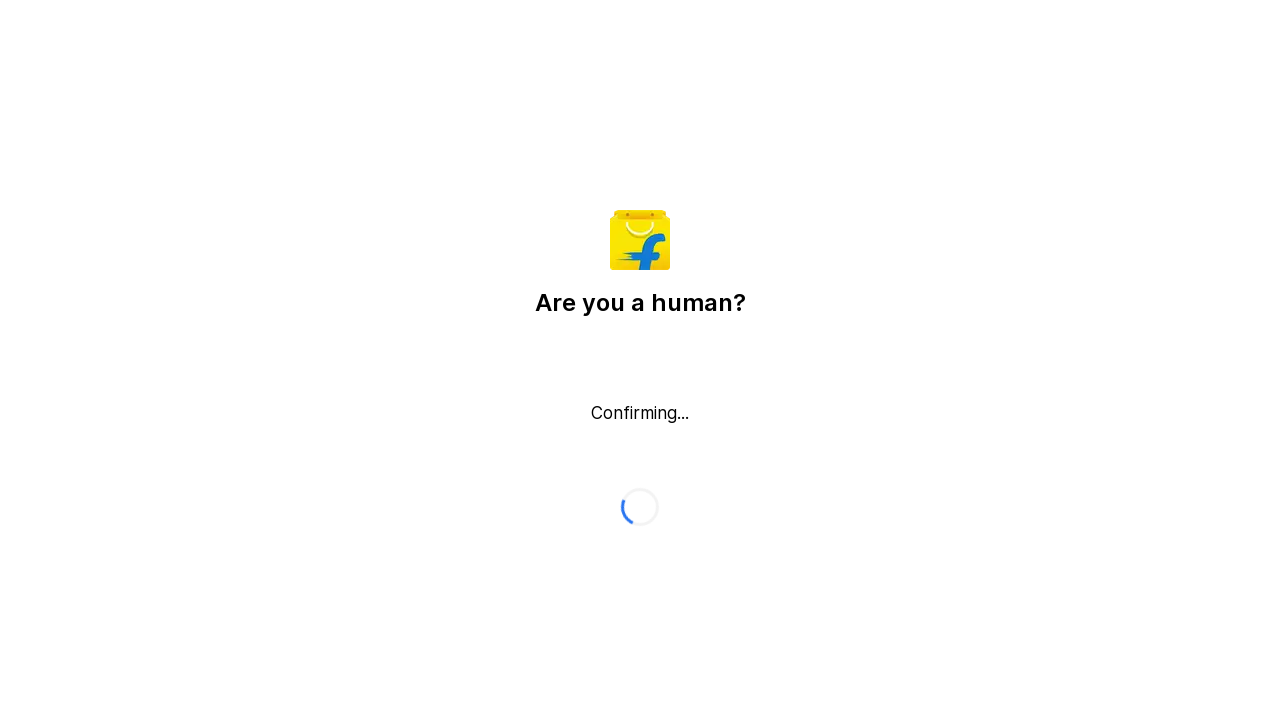

Flipkart logo found - homepage loaded successfully
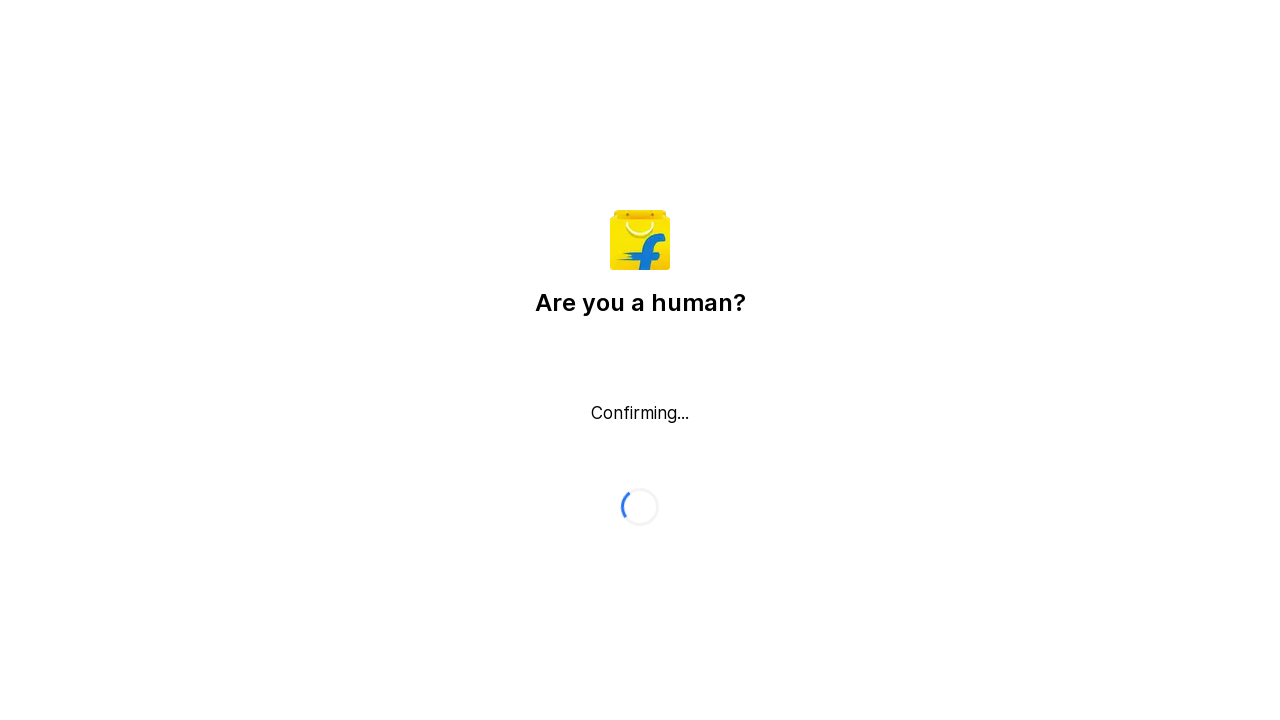

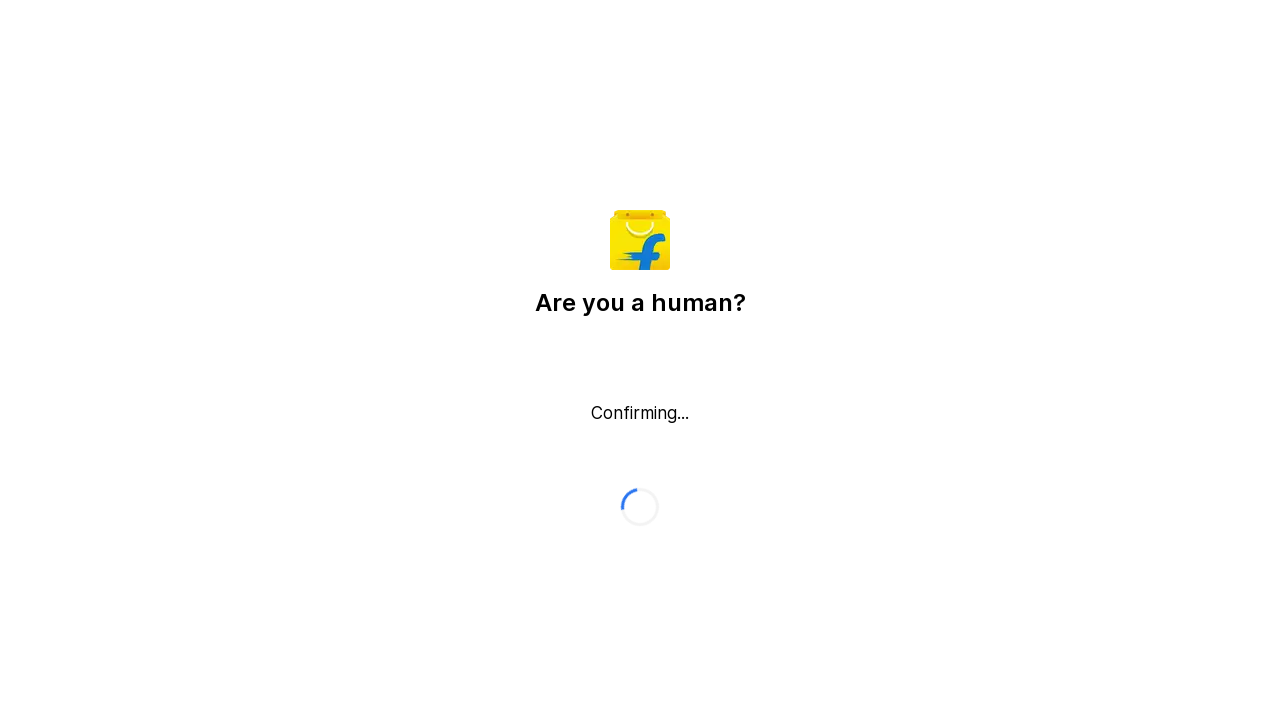